Tests implicit wait functionality by clicking a button that triggers a delayed element appearance, then retrieves the text from the newly appeared button

Starting URL: https://www.leafground.com/waits.xhtml

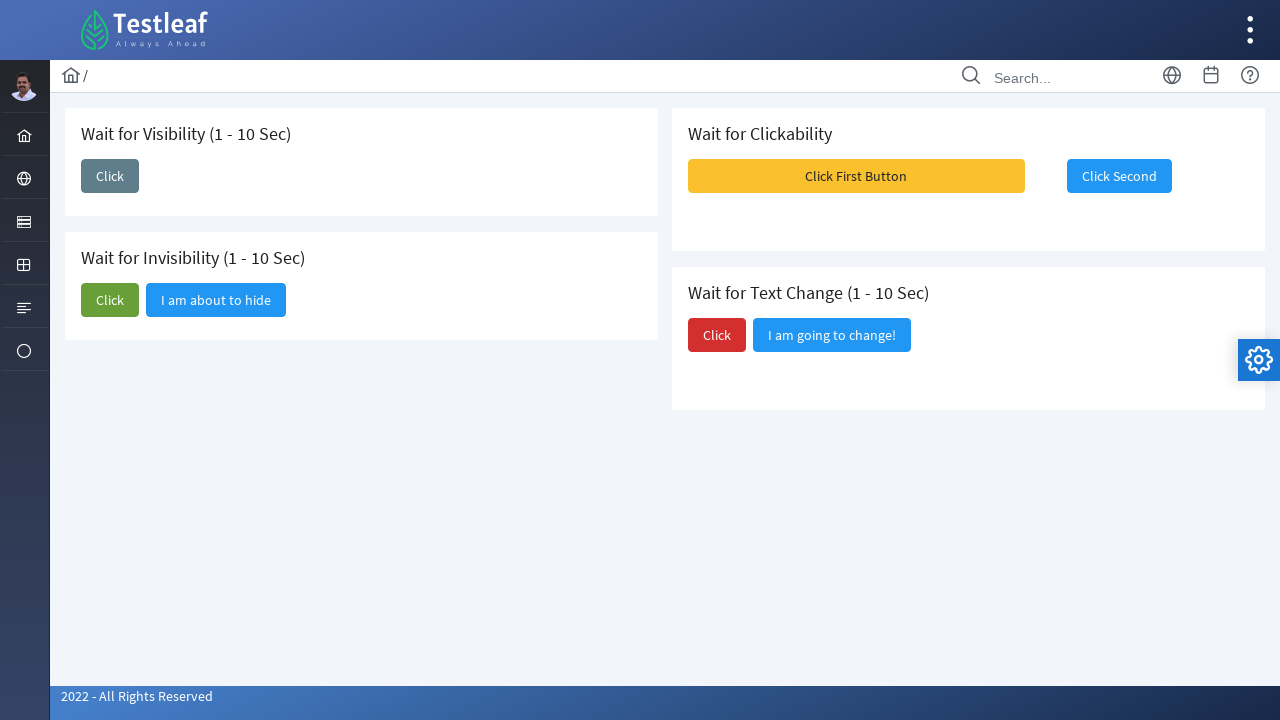

Clicked button to trigger delayed element appearance at (110, 176) on button#j_idt87\:j_idt89 span.ui-button-text
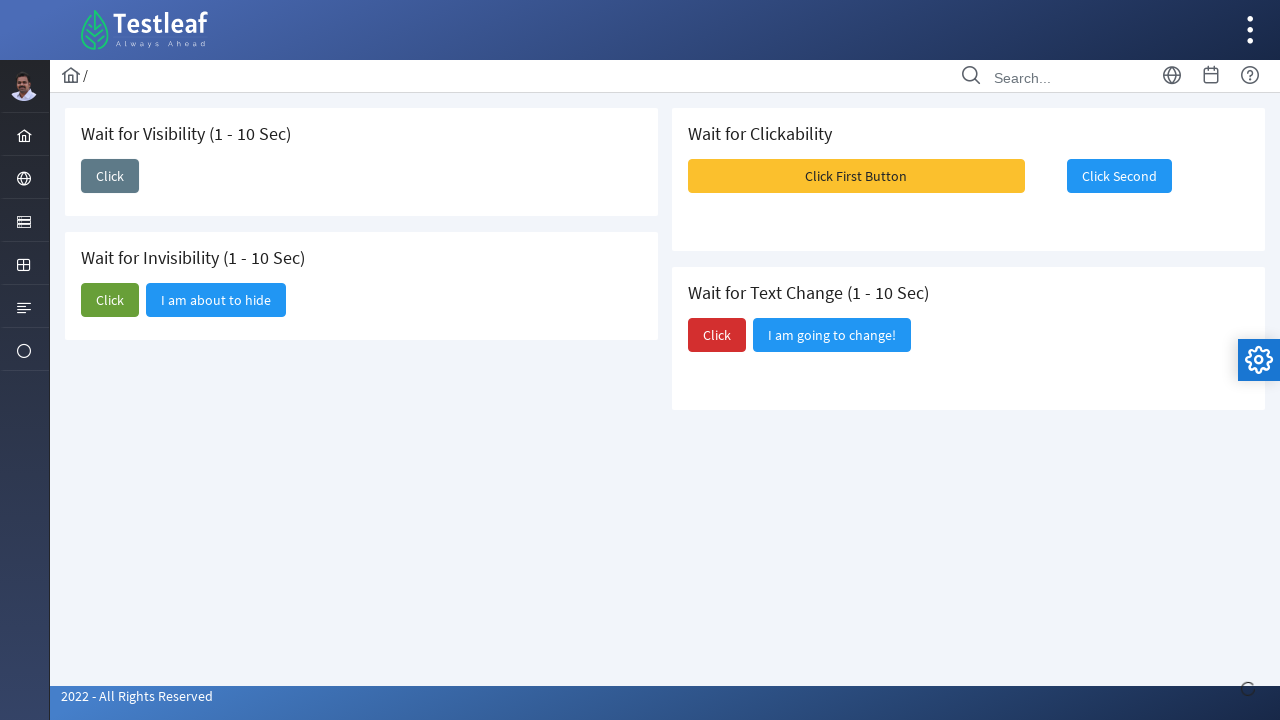

Waited for new button to become visible
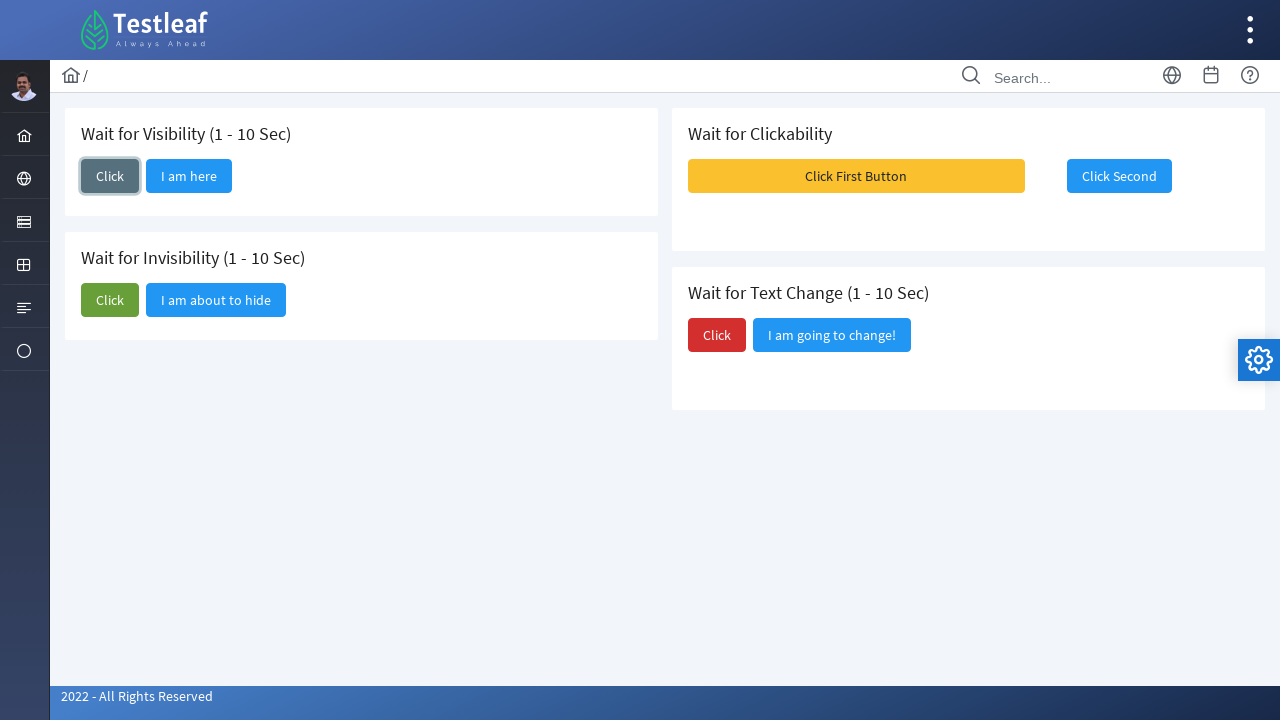

Retrieved text from new button: 'I am here'
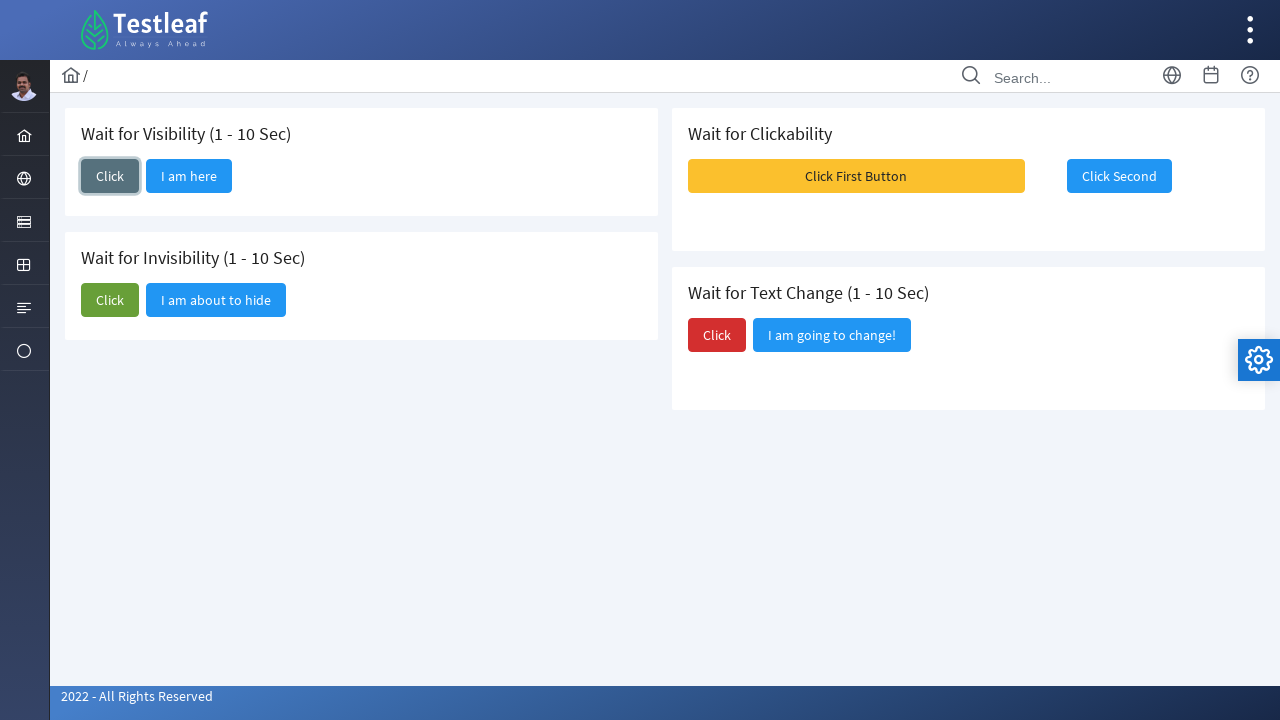

Printed new button text: 'I am here'
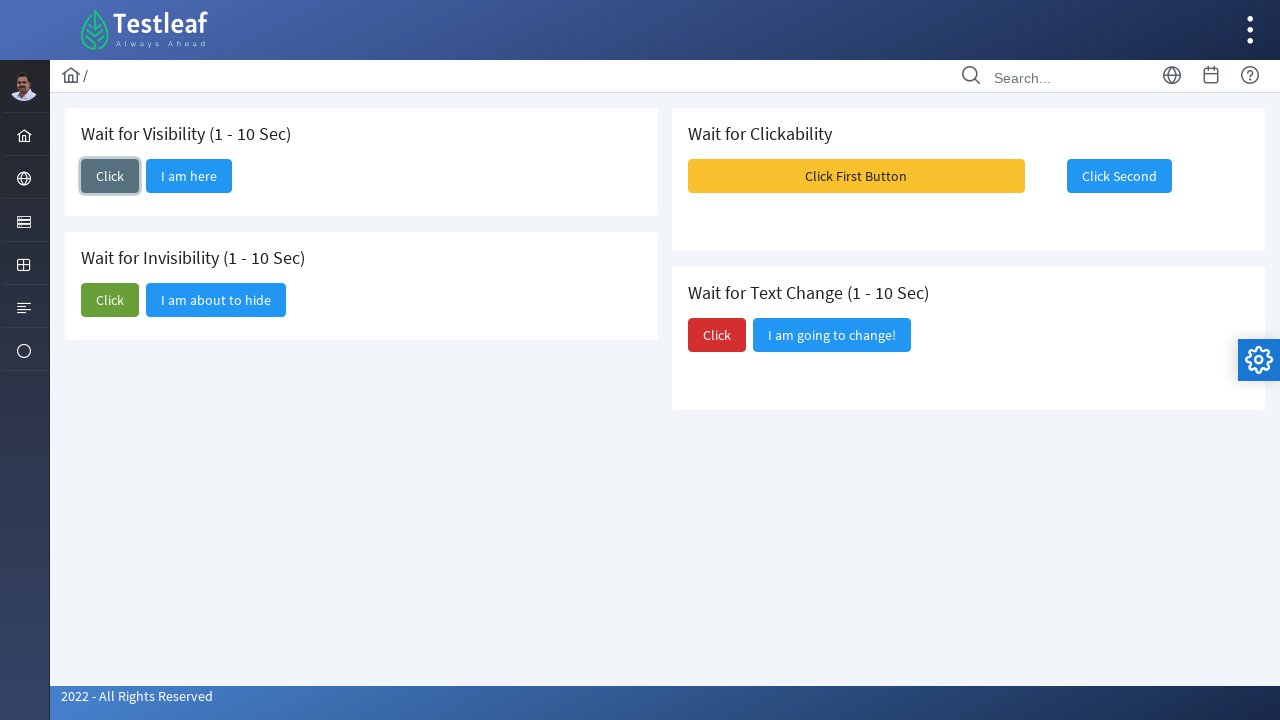

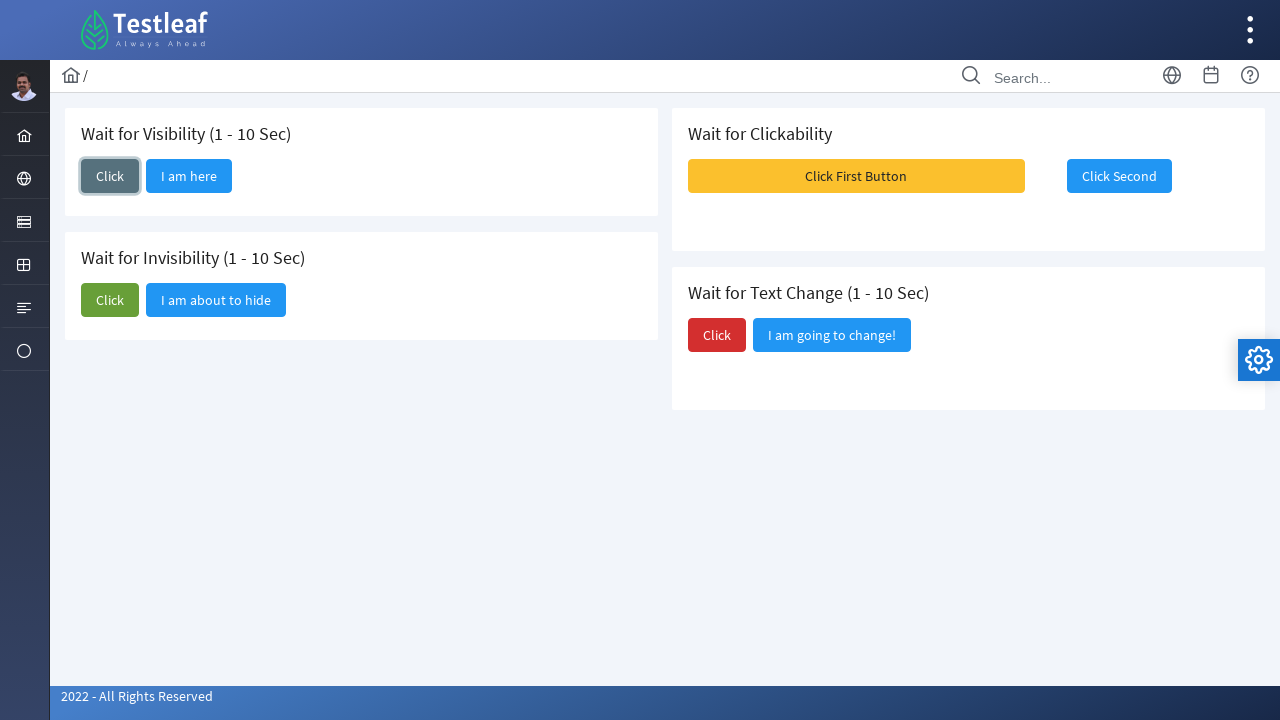